Tests drag and drop functionality by dragging an element and dropping it onto a droppable target area on the jQuery UI demo page

Starting URL: https://jqueryui.com/resources/demos/droppable/default.html

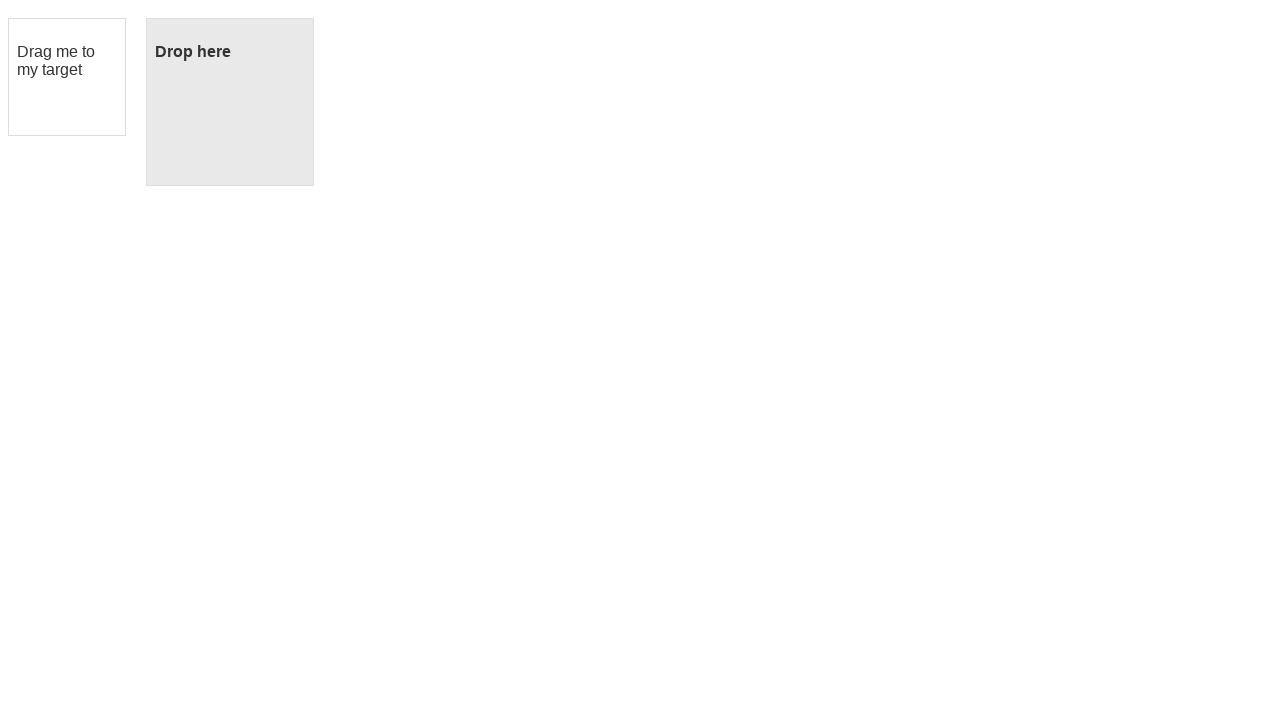

Navigated to jQuery UI droppable demo page
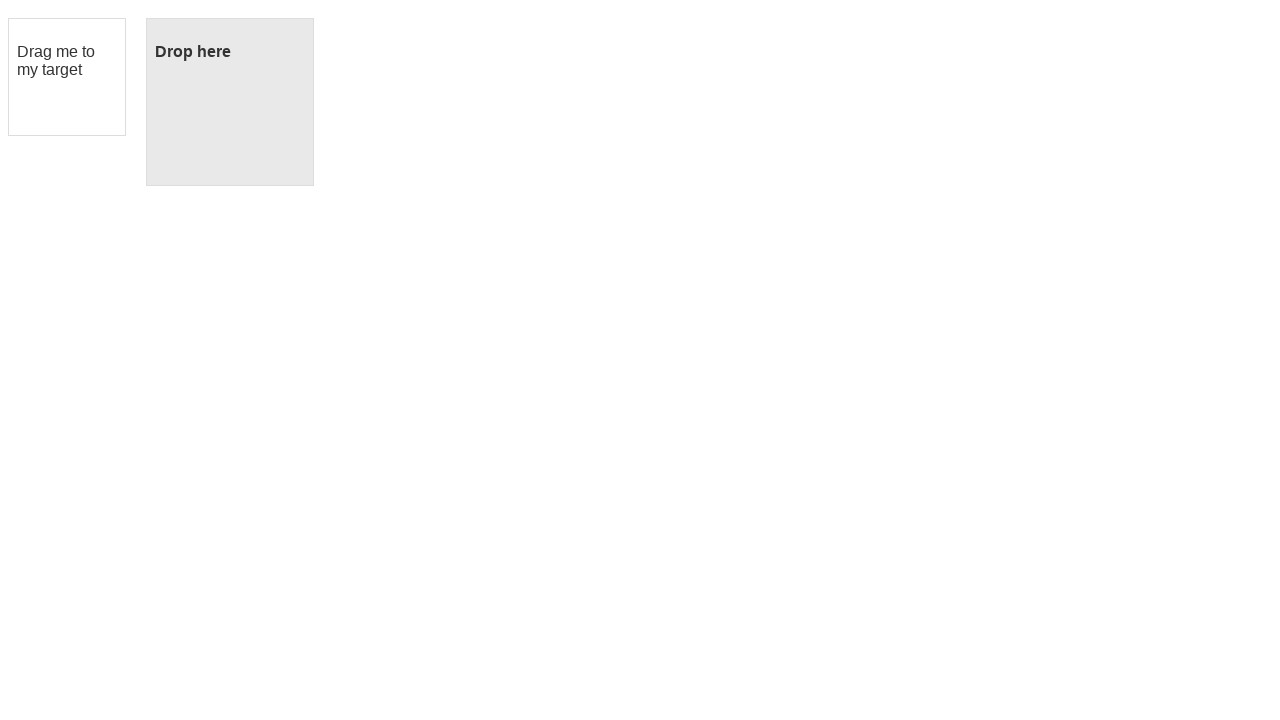

Located draggable element
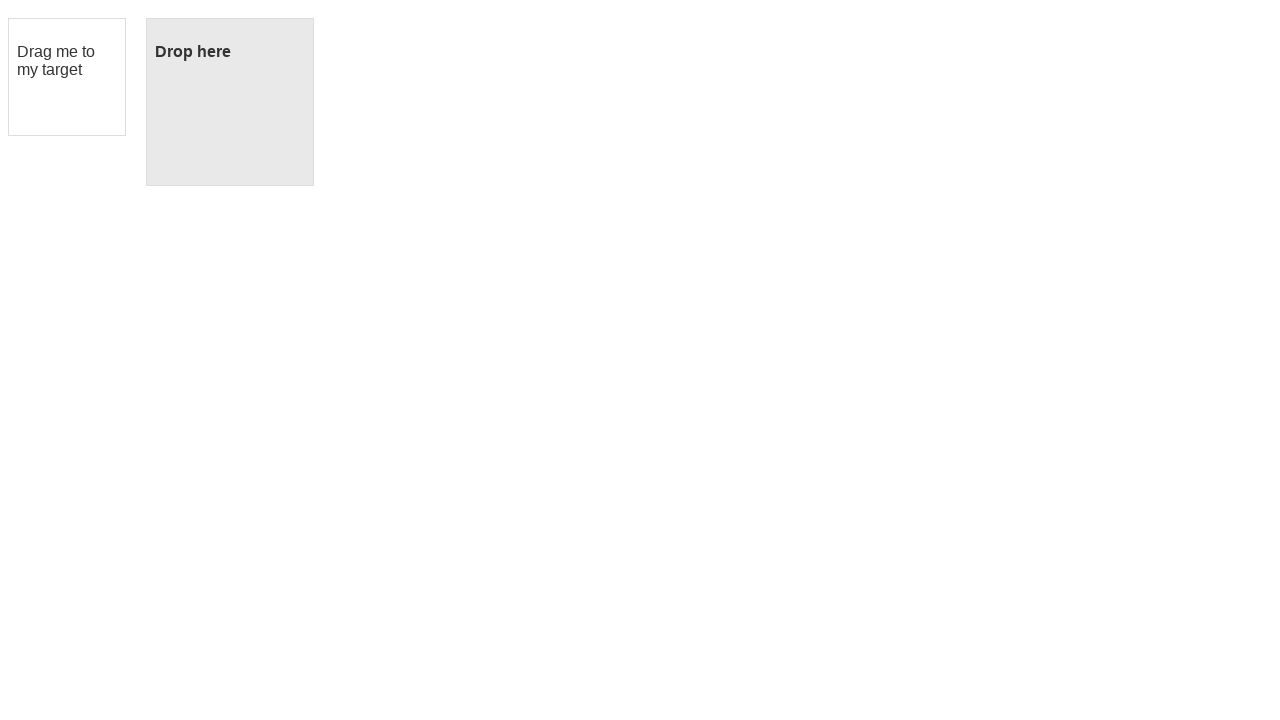

Located droppable target element
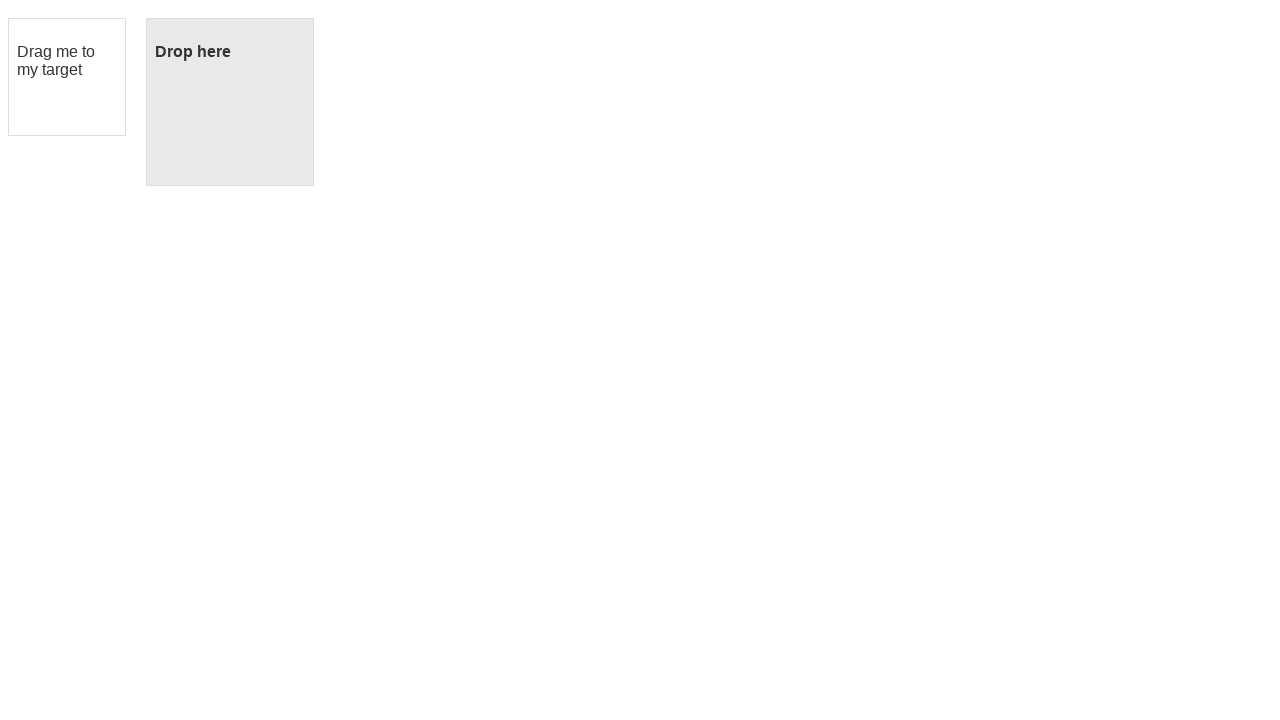

Dragged element to droppable target area at (230, 102)
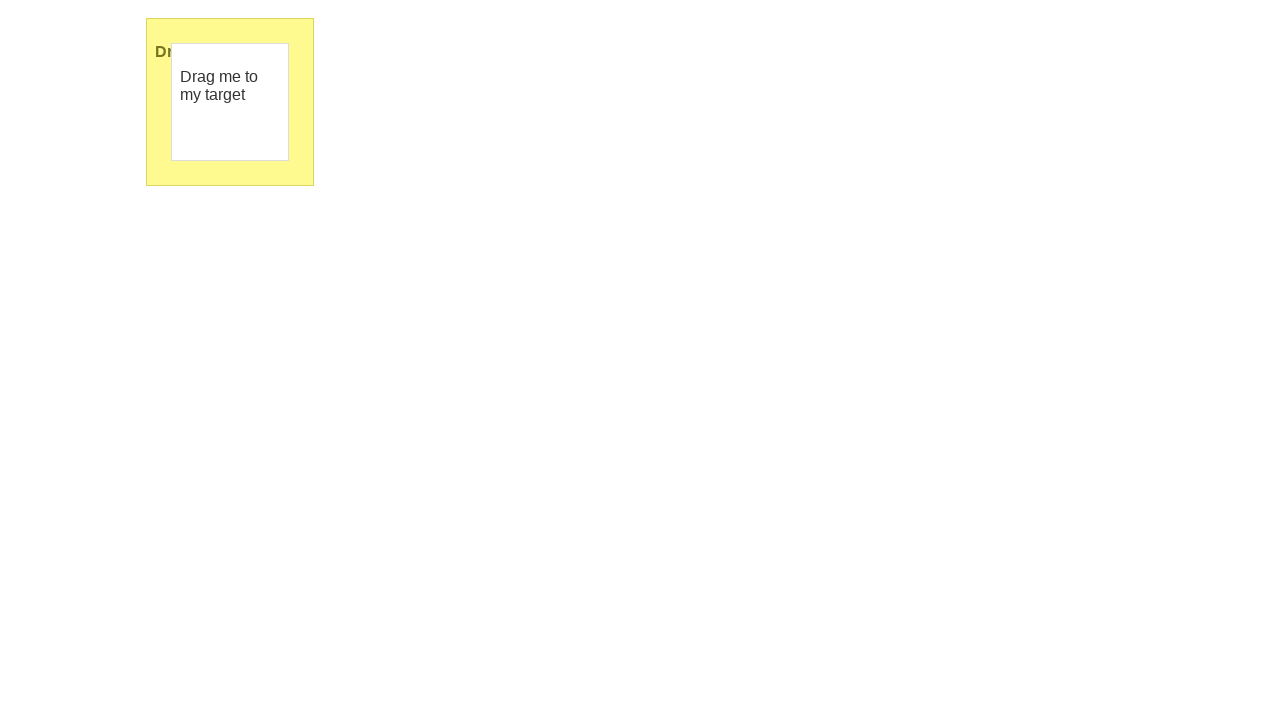

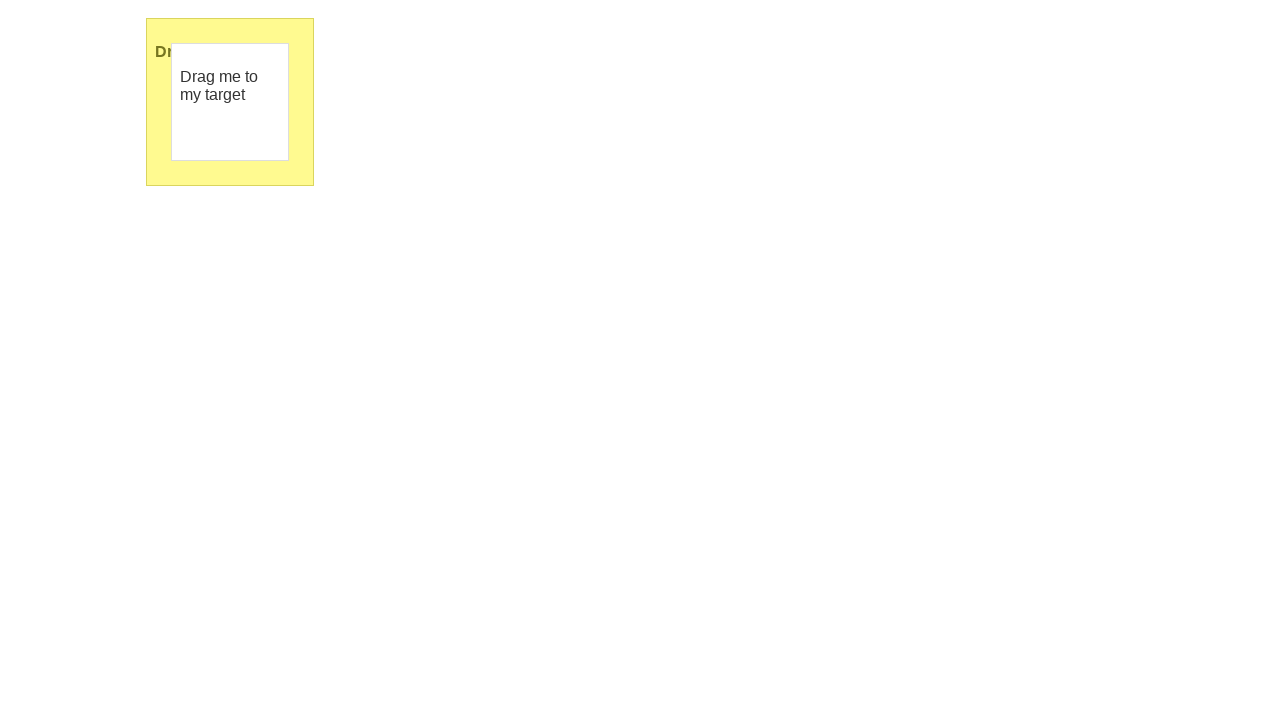